Tests right-click context menu by opening the menu, clicking each item, and verifying the corresponding message appears

Starting URL: https://qaplayground.dev/apps/context-menu/

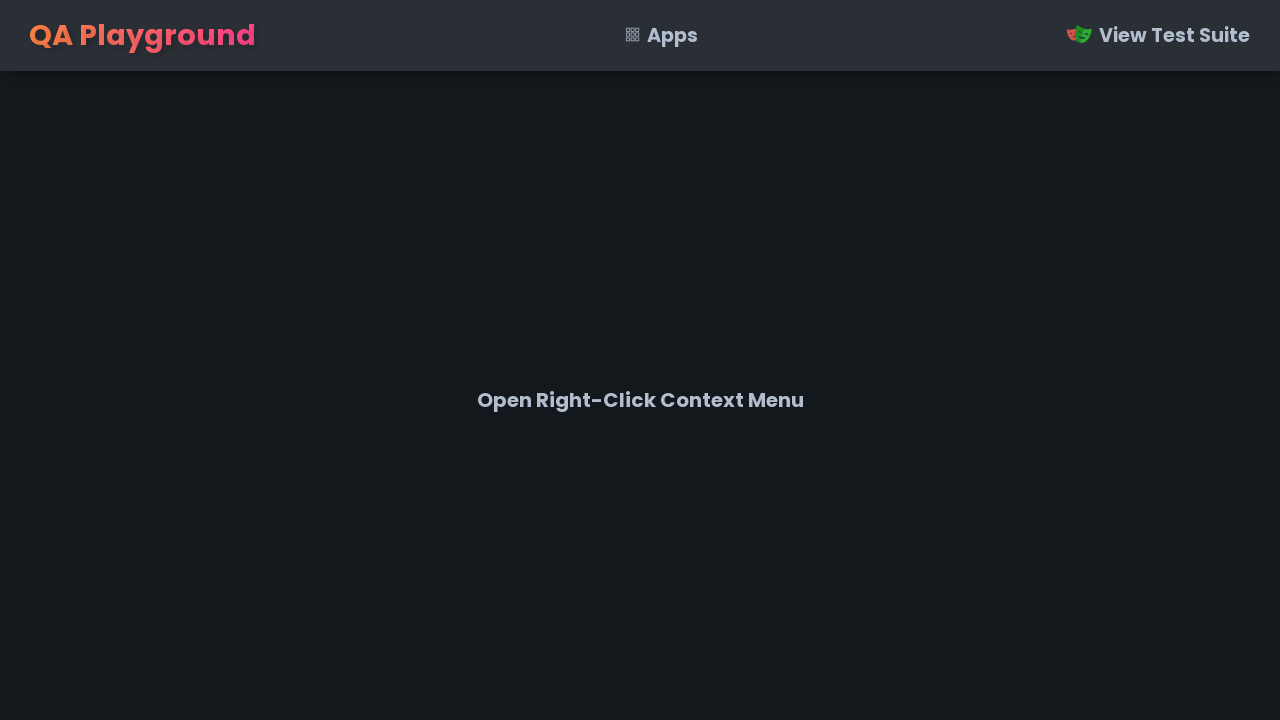

Right-clicked on body to open context menu at (640, 360) on body
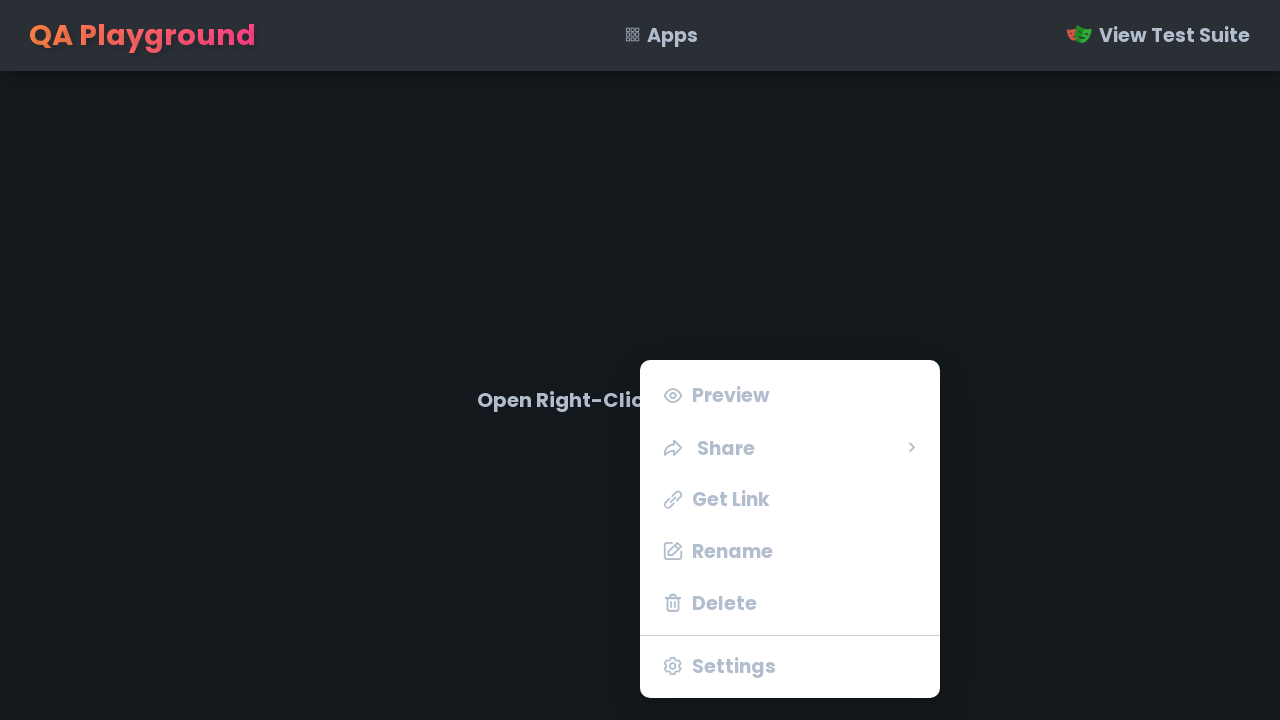

Clicked menu item 'Settings' at (790, 666) on li[onclick="itemClicked('Settings')"]
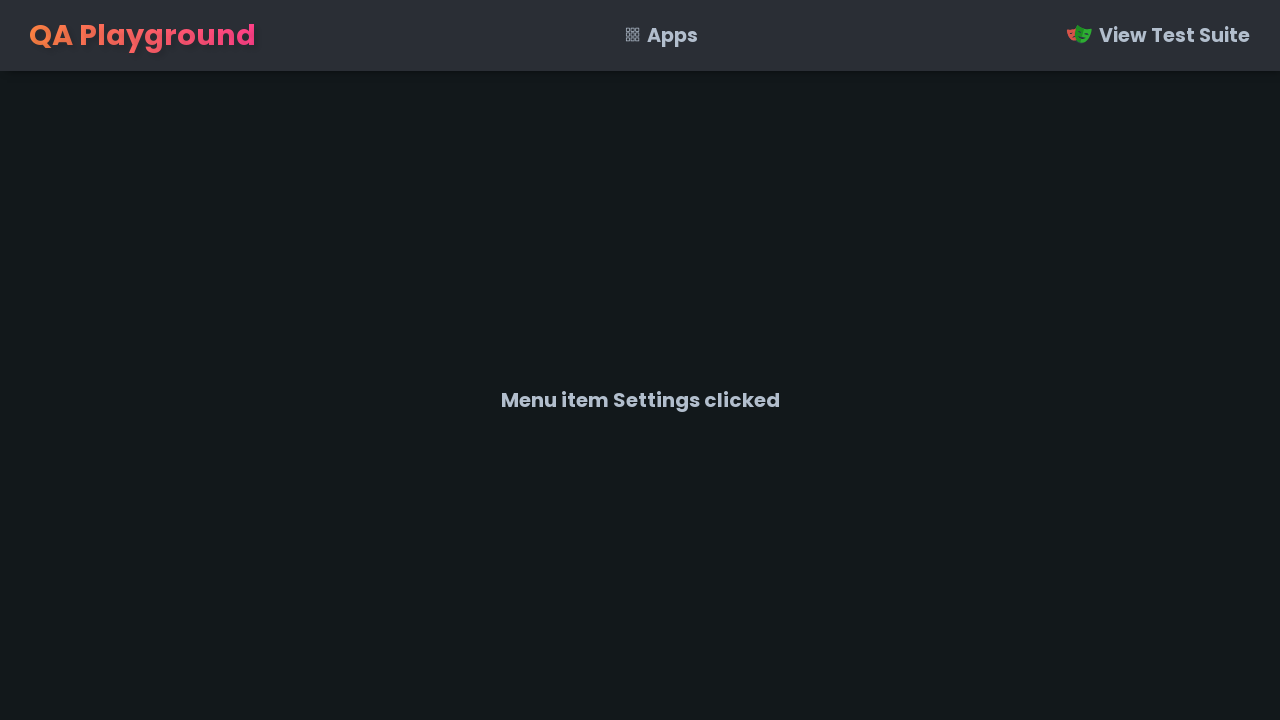

Verified message 'Menu item Settings clicked' appeared
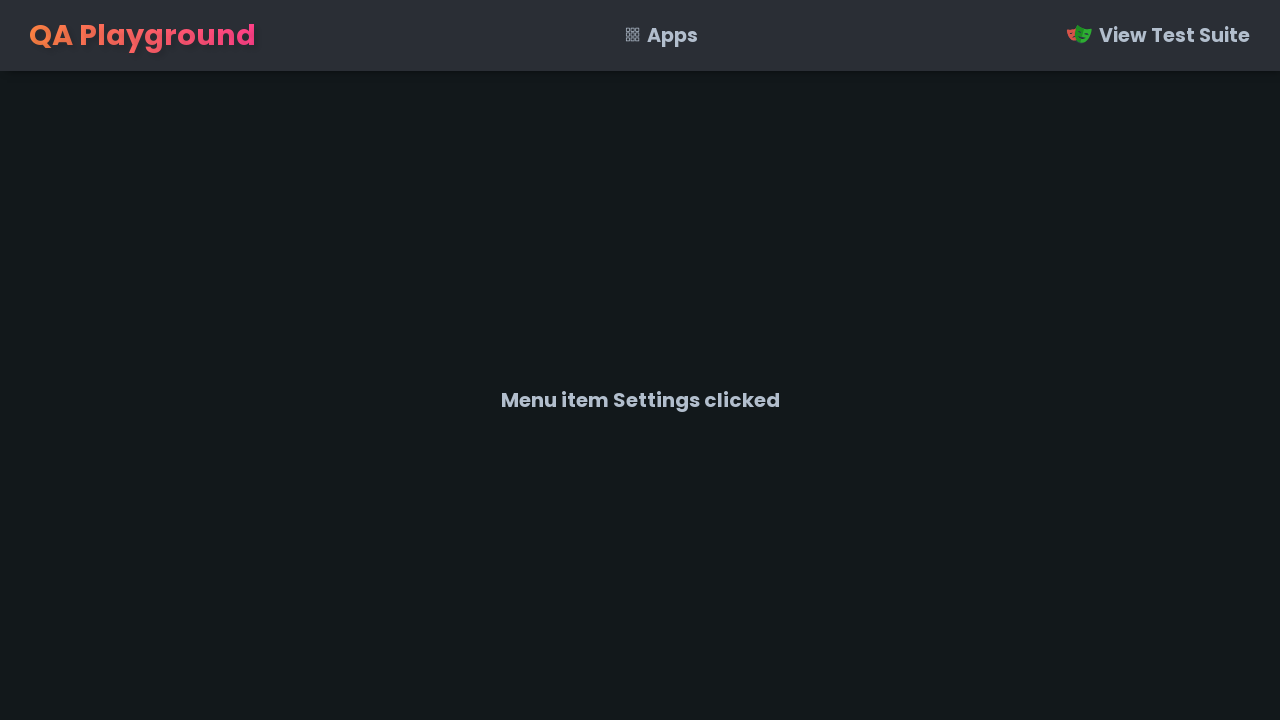

Right-clicked on body to open context menu at (640, 360) on body
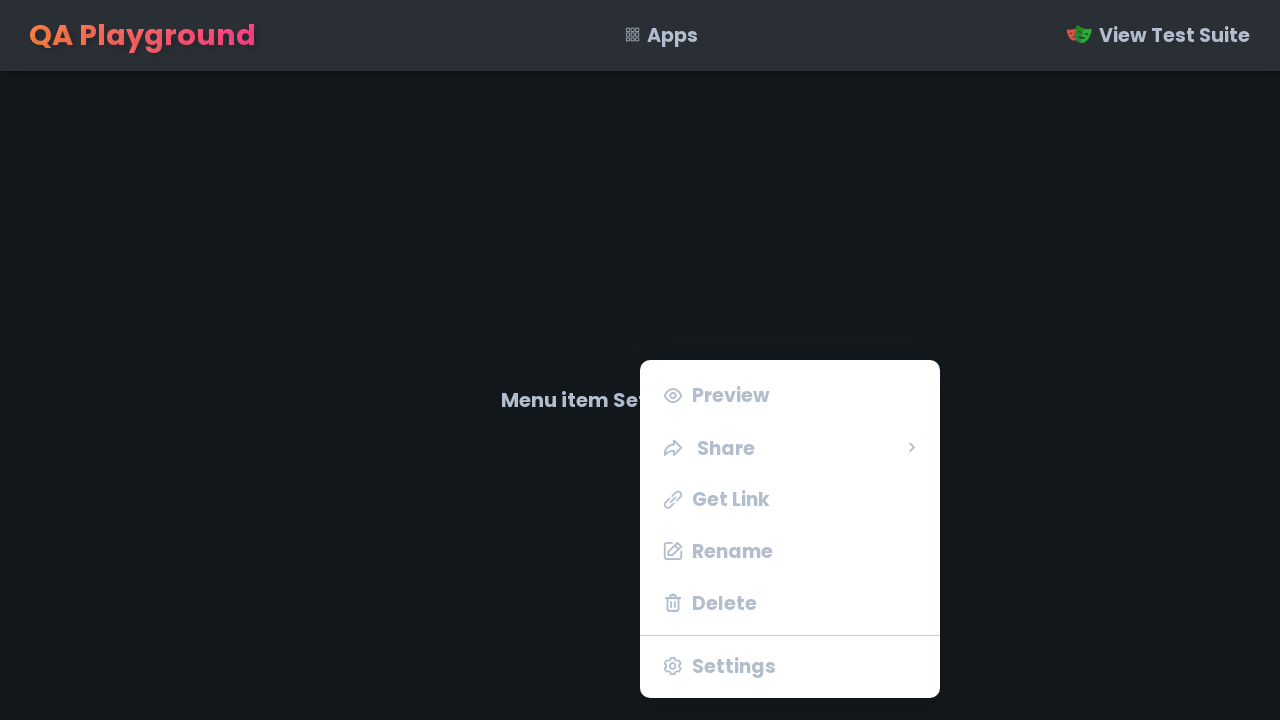

Clicked menu item 'Delete' at (790, 603) on li[onclick="itemClicked('Delete')"]
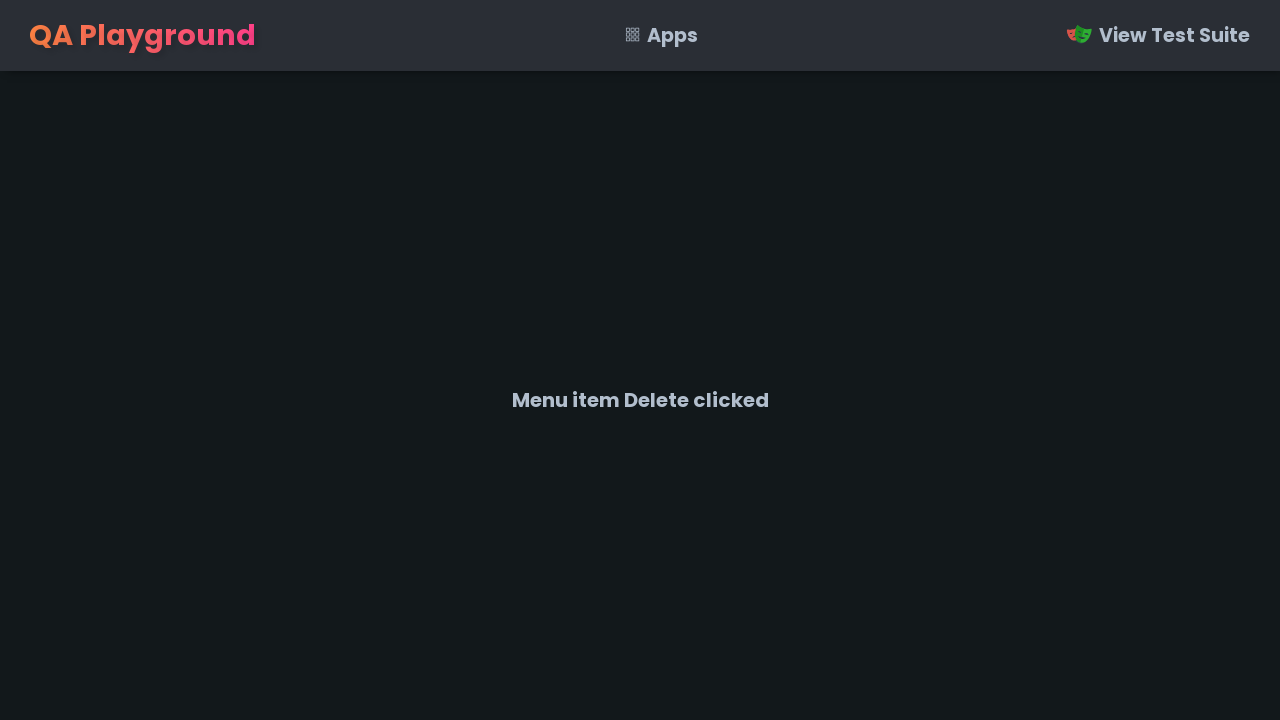

Verified message 'Menu item Delete clicked' appeared
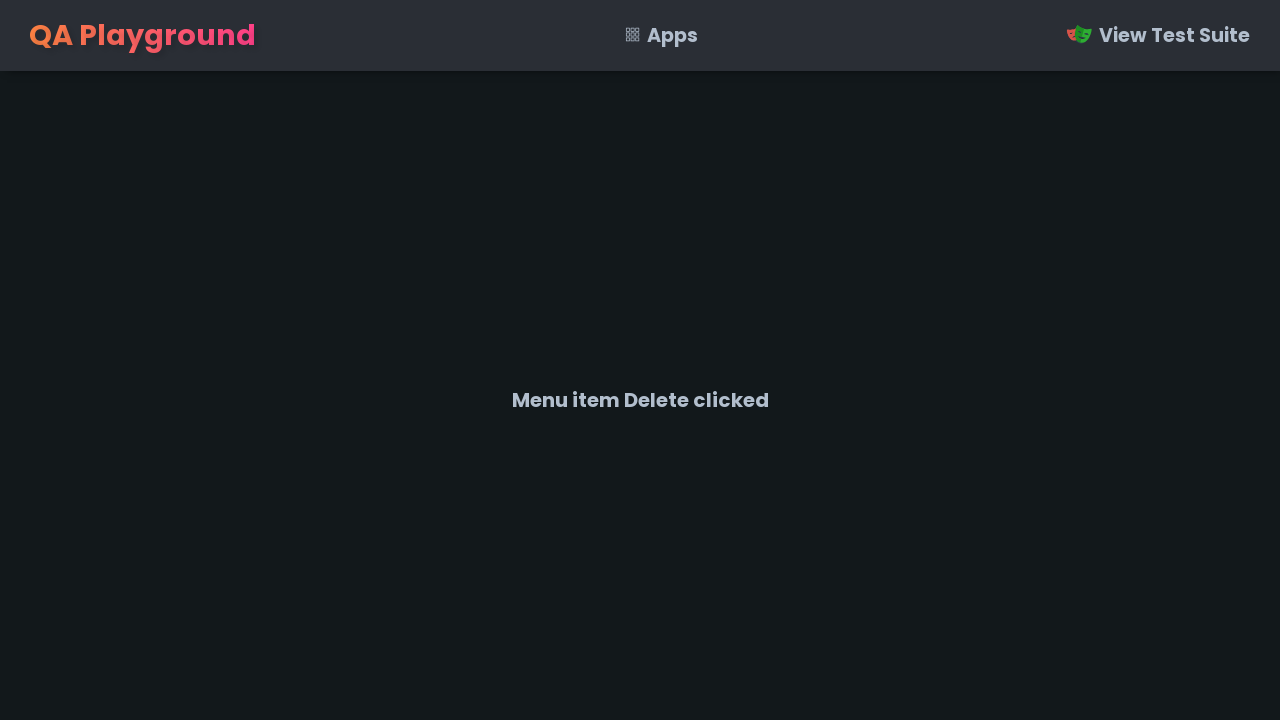

Right-clicked on body to open context menu at (640, 360) on body
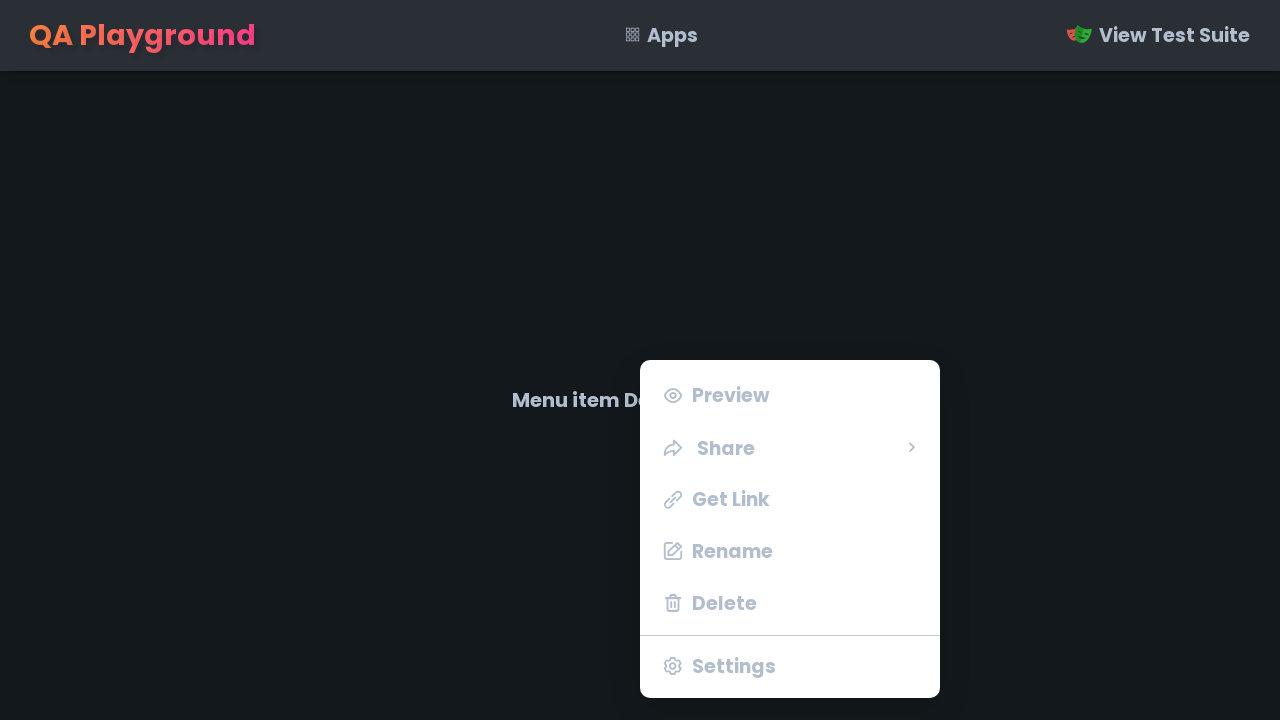

Clicked menu item 'Rename' at (790, 551) on li[onclick="itemClicked('Rename')"]
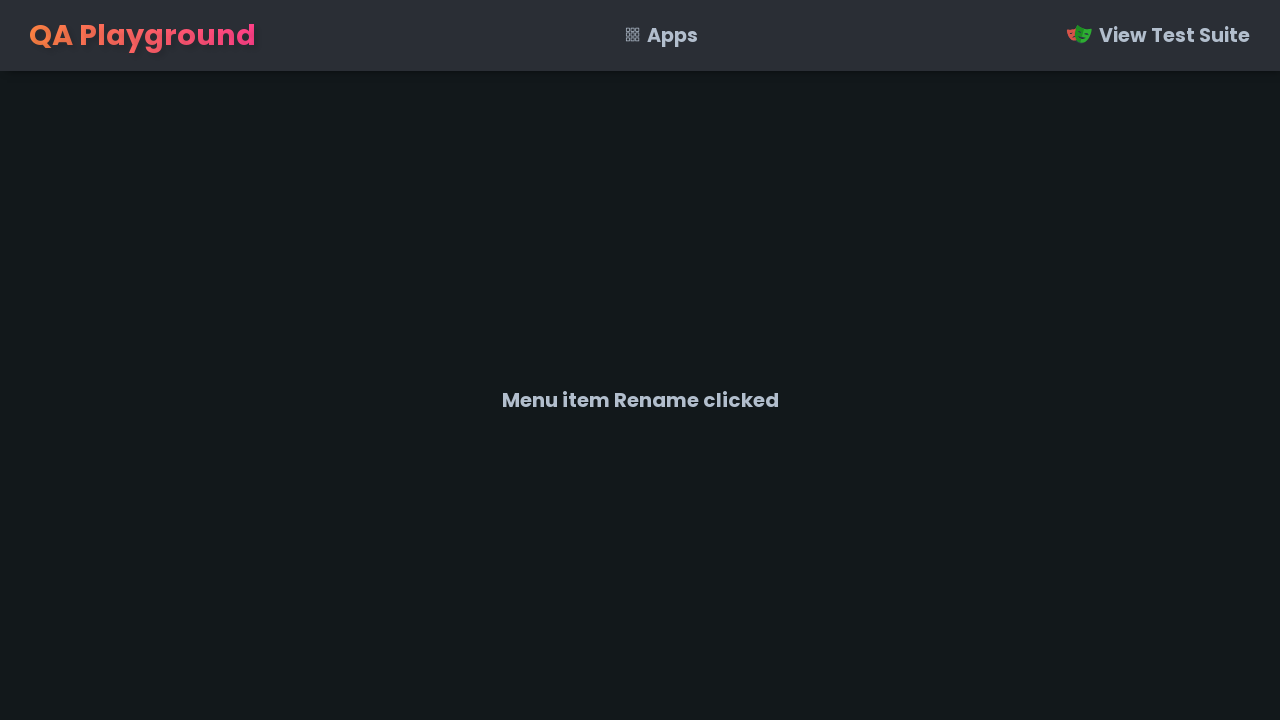

Verified message 'Menu item Rename clicked' appeared
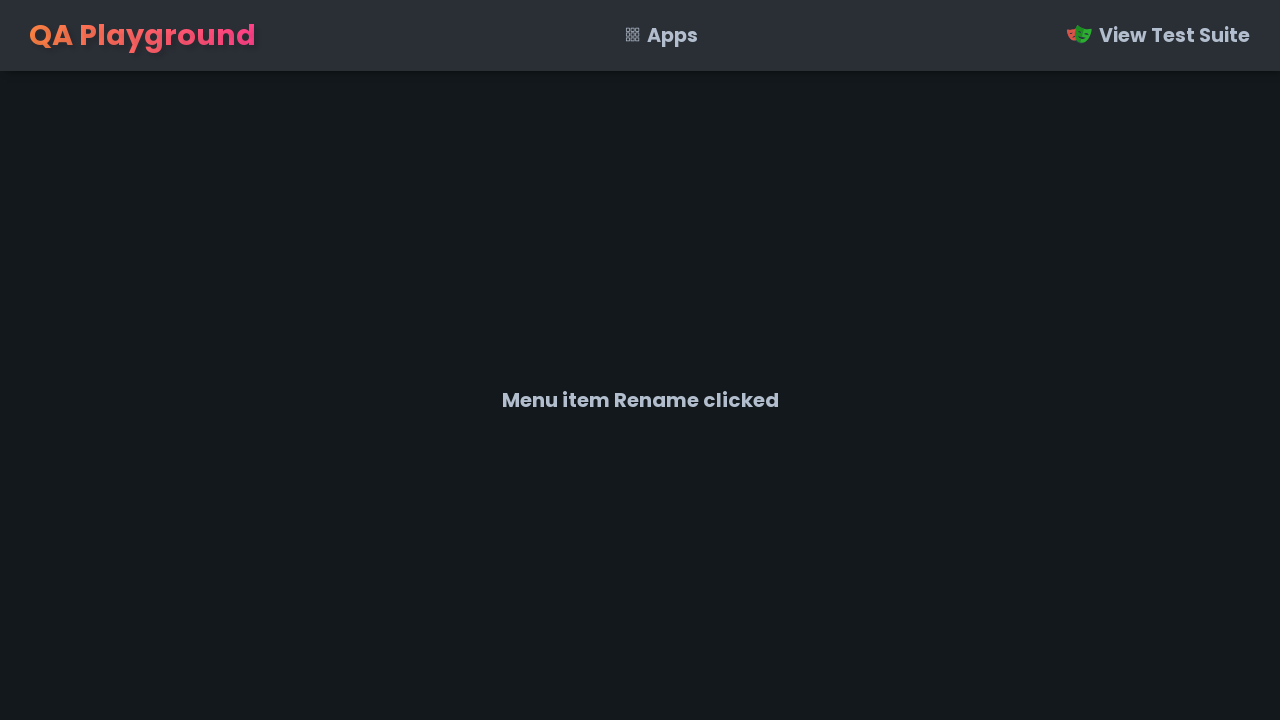

Right-clicked on body to open context menu at (640, 360) on body
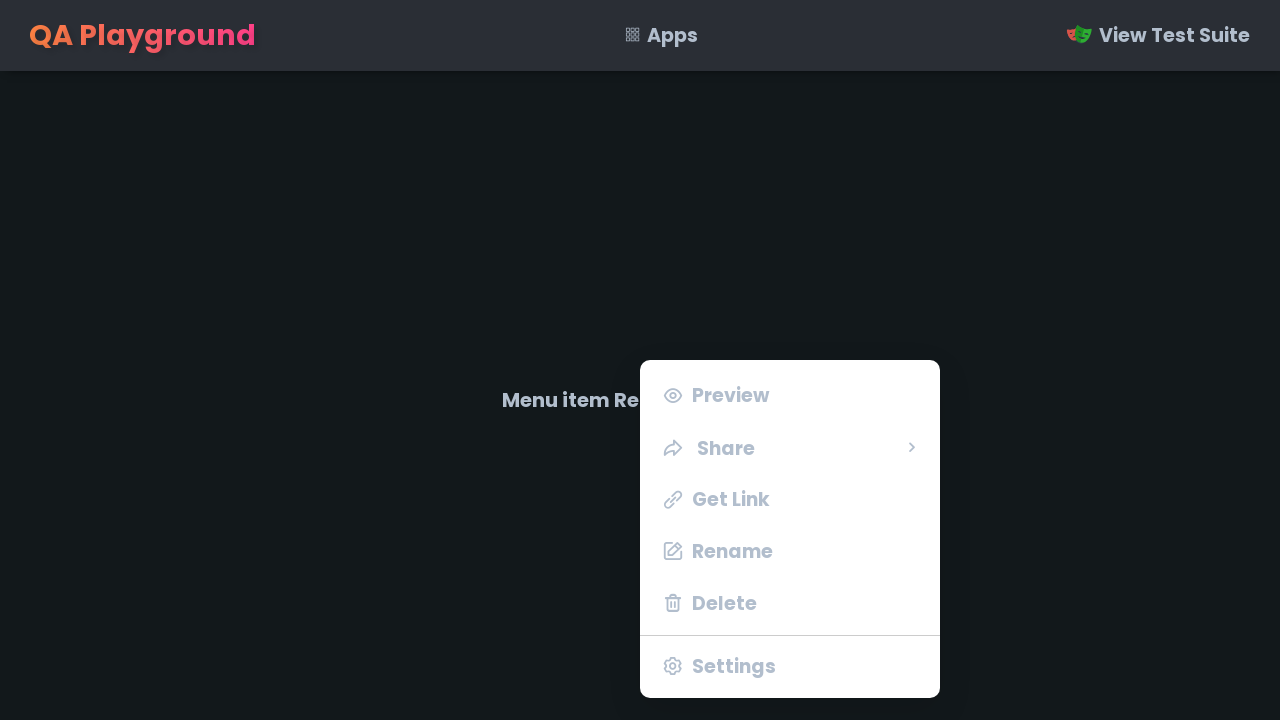

Clicked menu item 'Get Link' at (790, 499) on li[onclick="itemClicked('Get Link')"]
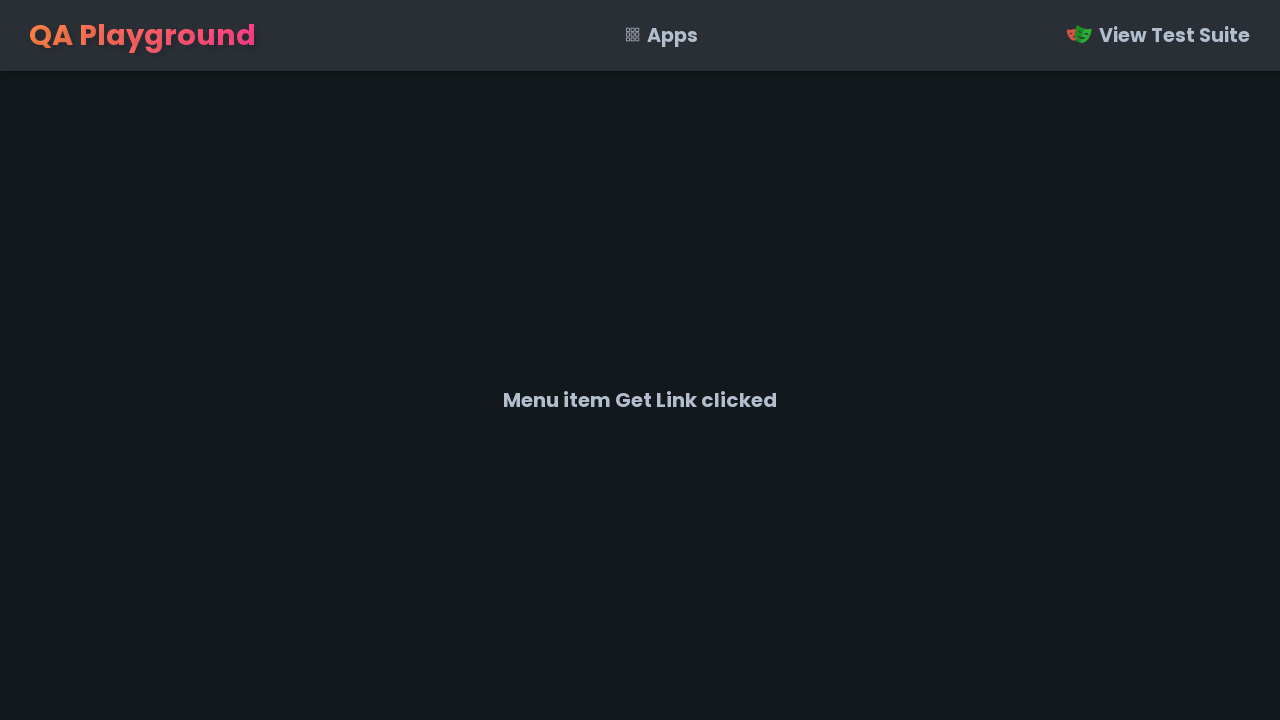

Verified message 'Menu item Get Link clicked' appeared
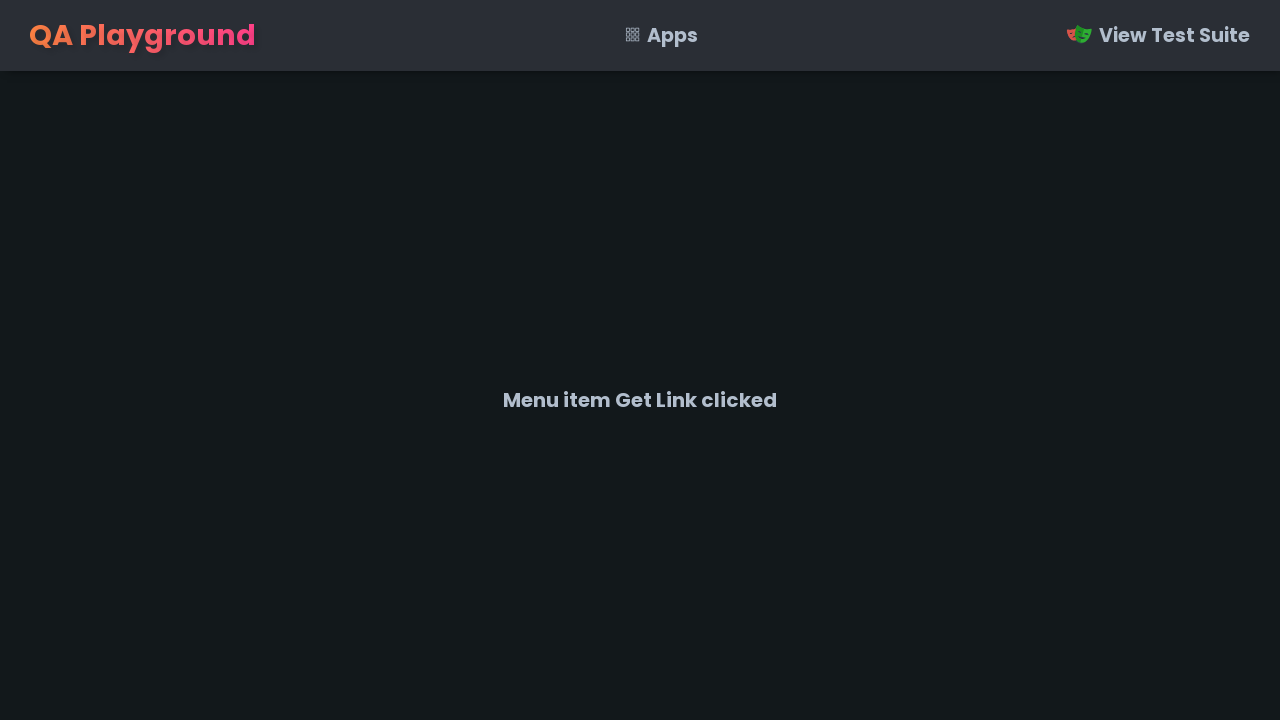

Right-clicked on body to open context menu at (640, 360) on body
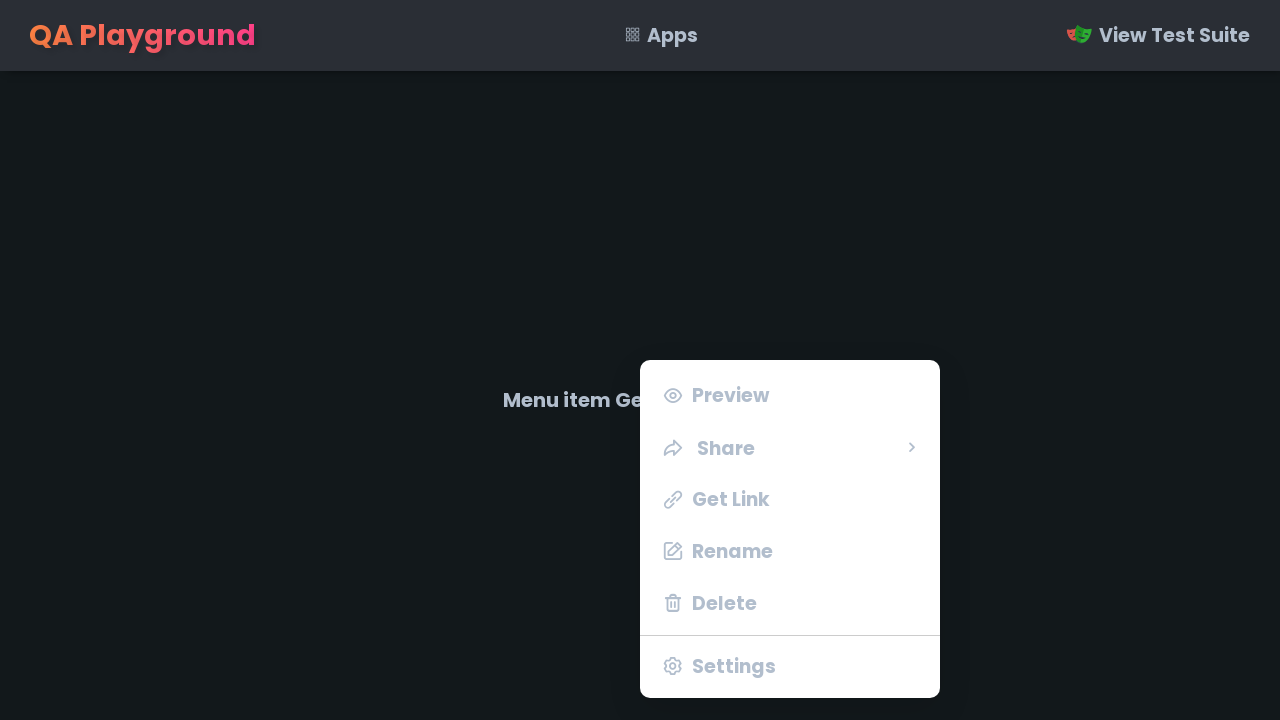

Clicked menu item 'Preview' at (790, 395) on li[onclick="itemClicked('Preview')"]
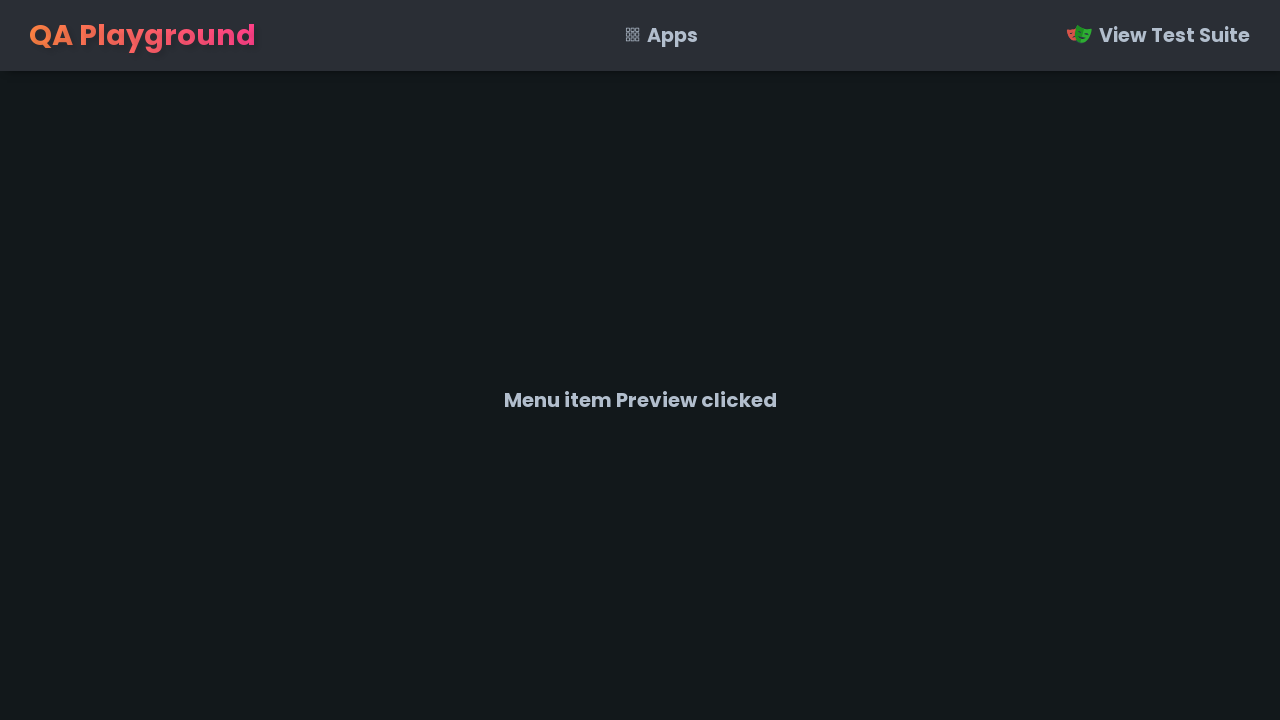

Verified message 'Menu item Preview clicked' appeared
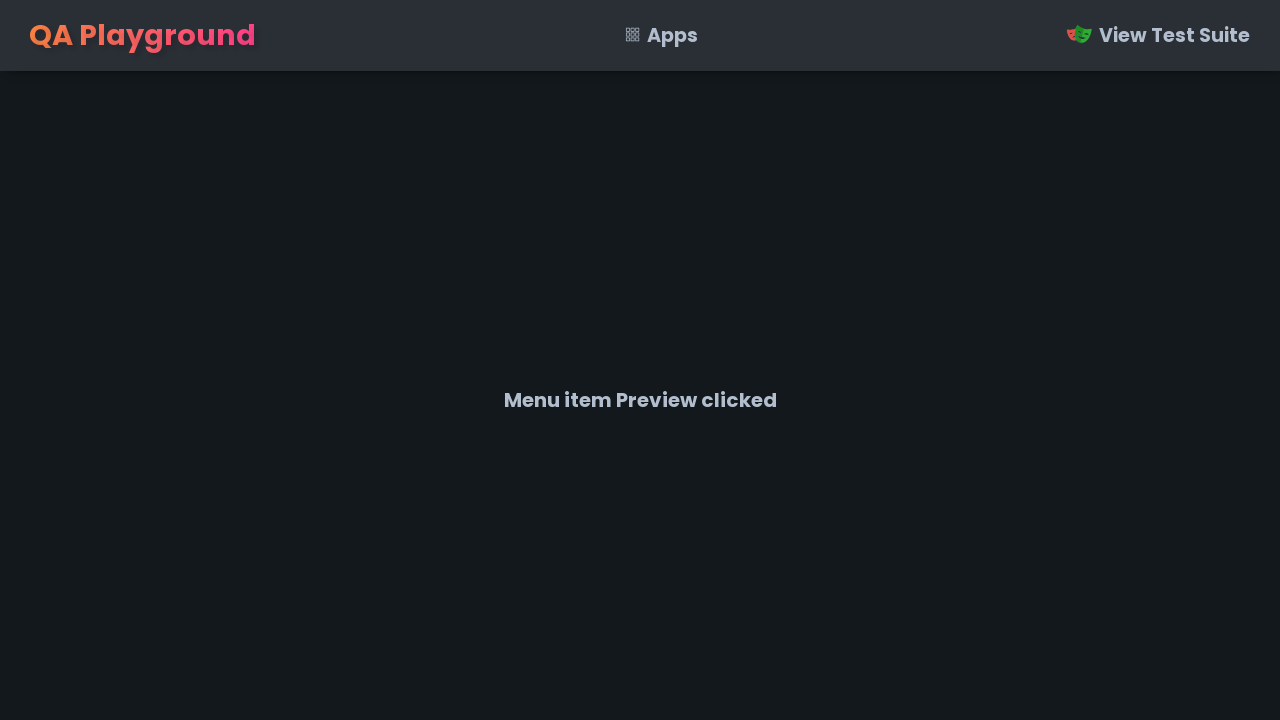

Right-clicked on body to open context menu for share option at (640, 360) on body
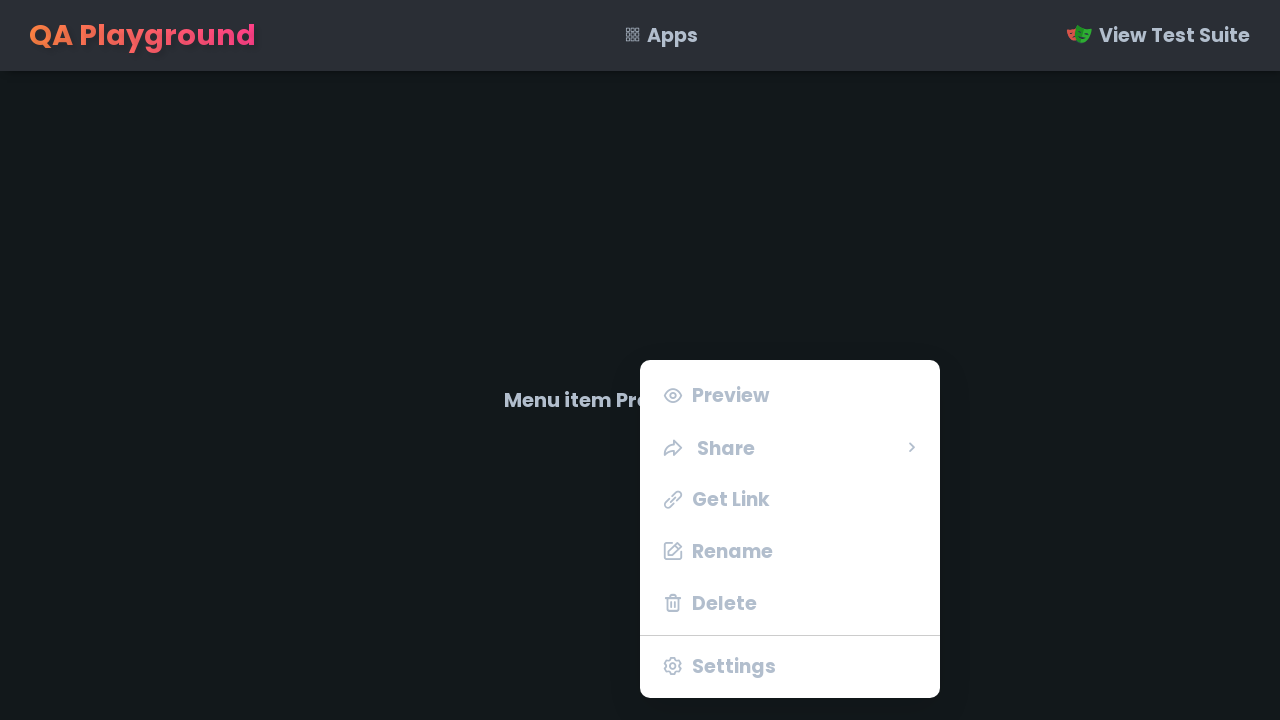

Hovered over Share submenu to reveal share options at (790, 447) on li.menu-item.share
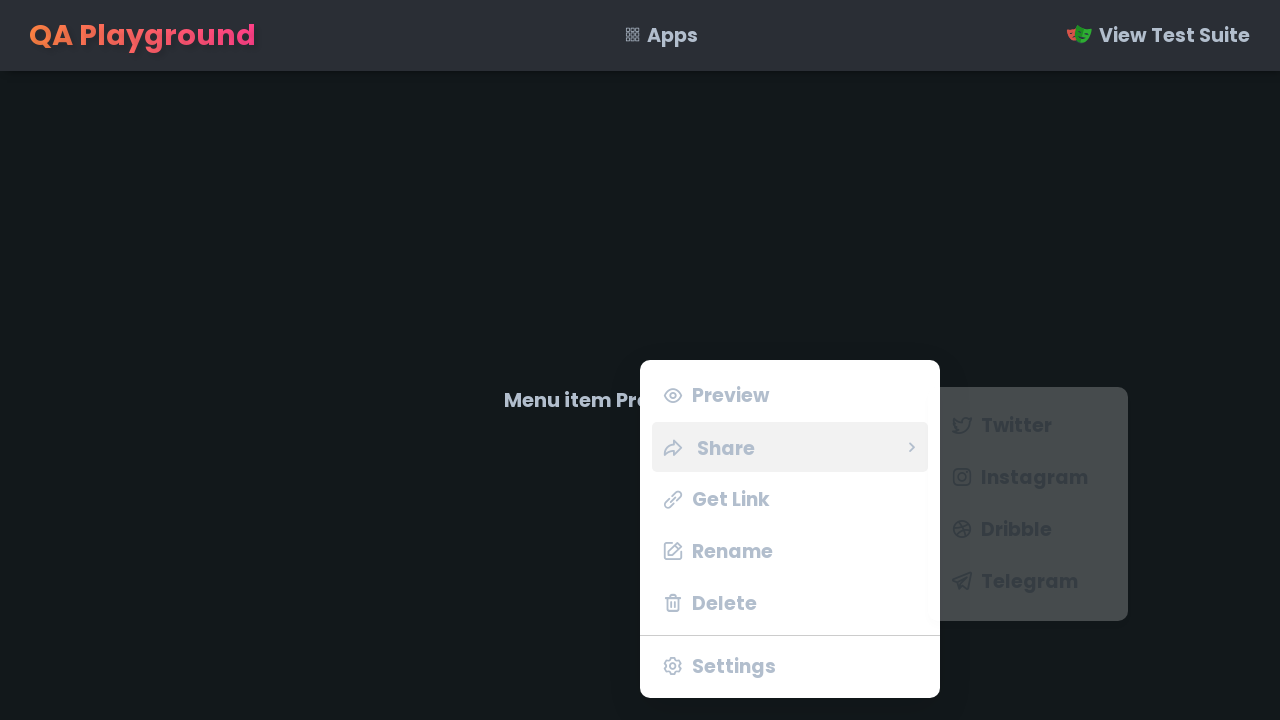

Clicked share option 'Twitter' at (1028, 425) on li[onclick="itemClicked('Twitter')"]
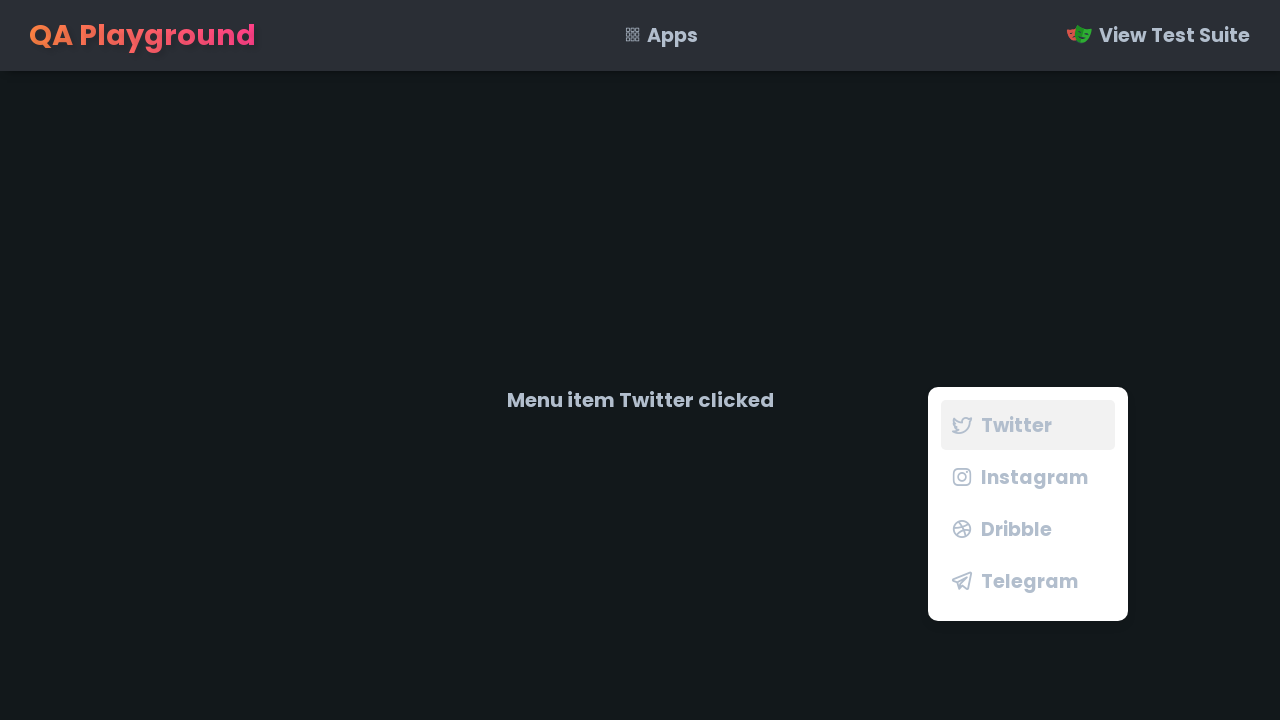

Verified message 'Menu item Twitter clicked' appeared
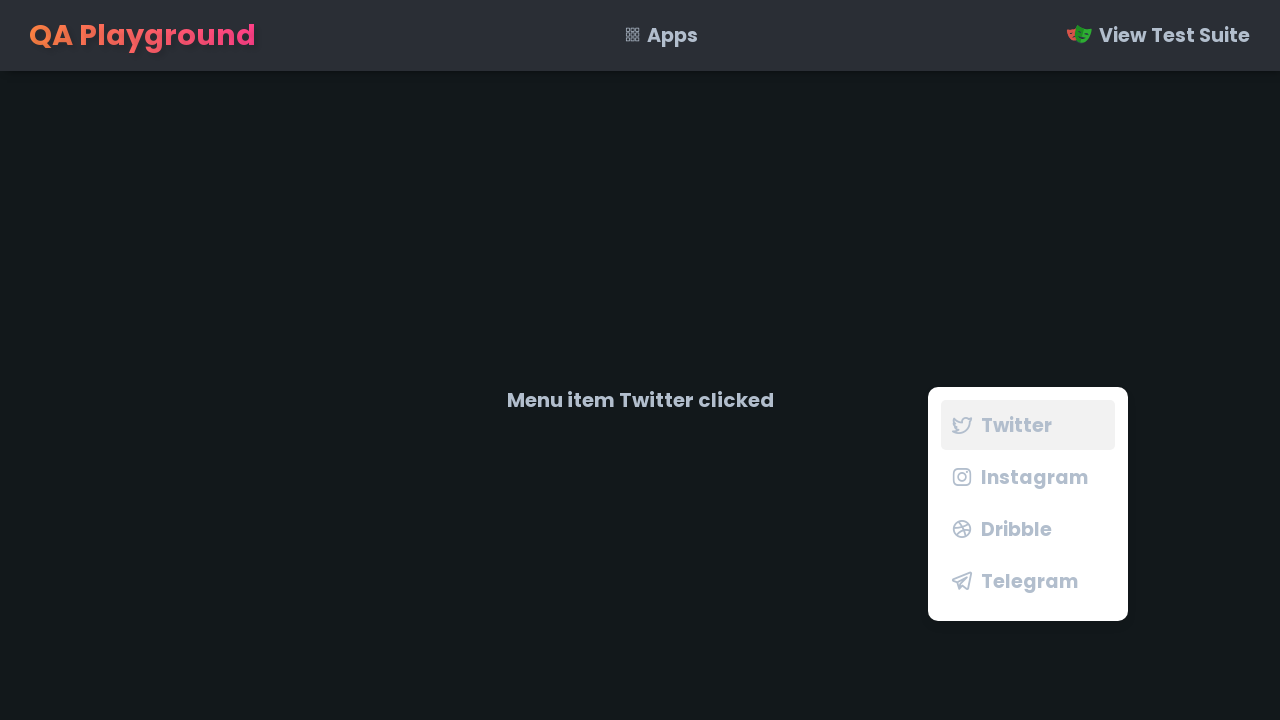

Right-clicked on body to open context menu for share option at (640, 360) on body
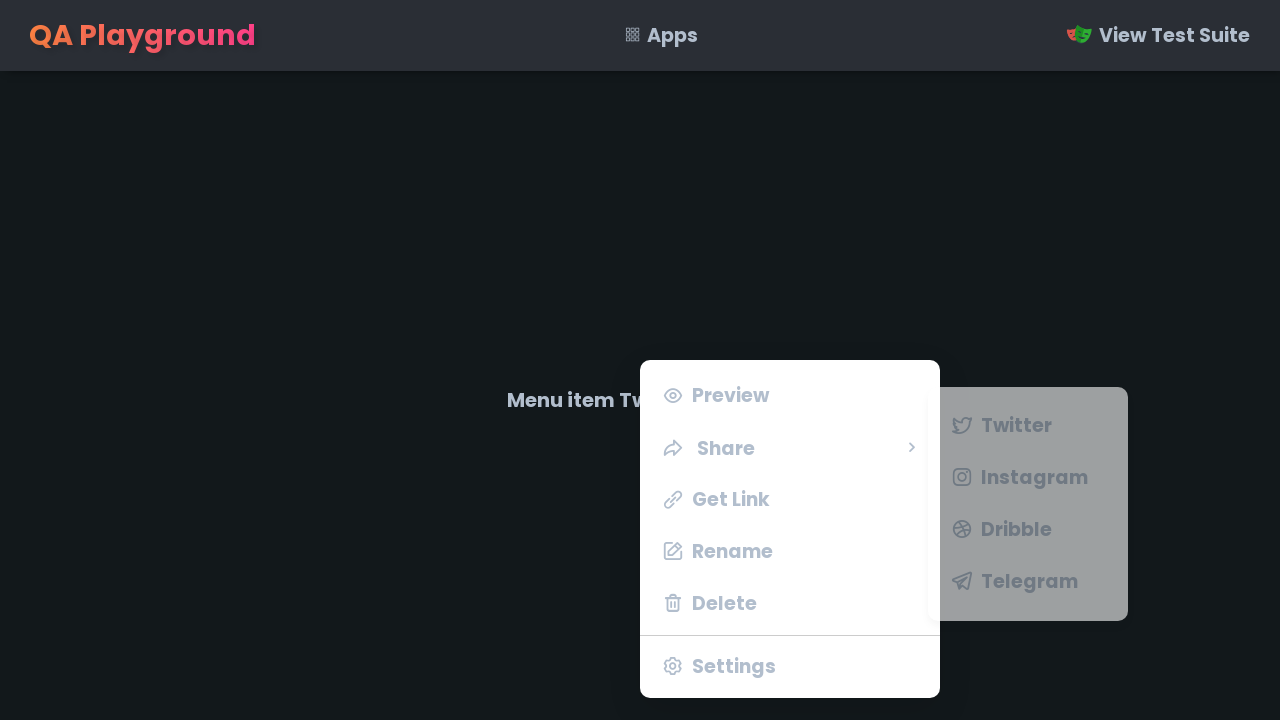

Hovered over Share submenu to reveal share options at (790, 447) on li.menu-item.share
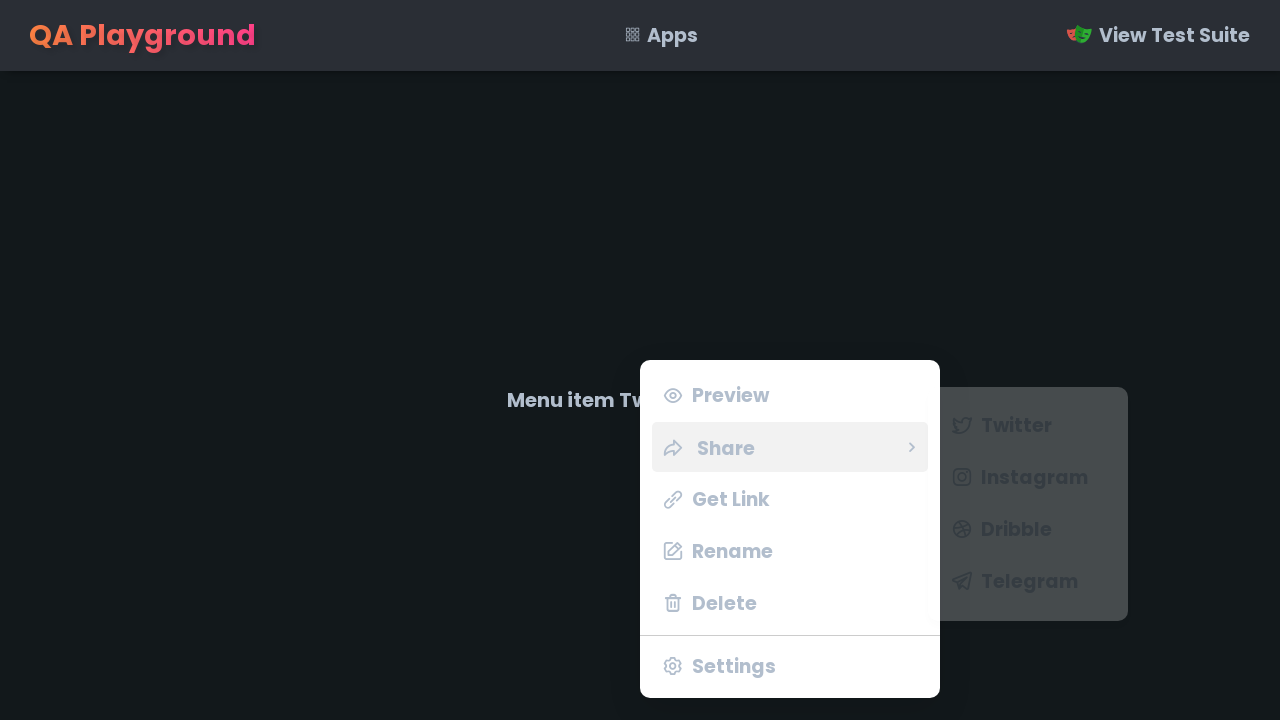

Clicked share option 'Instagram' at (1028, 477) on li[onclick="itemClicked('Instagram')"]
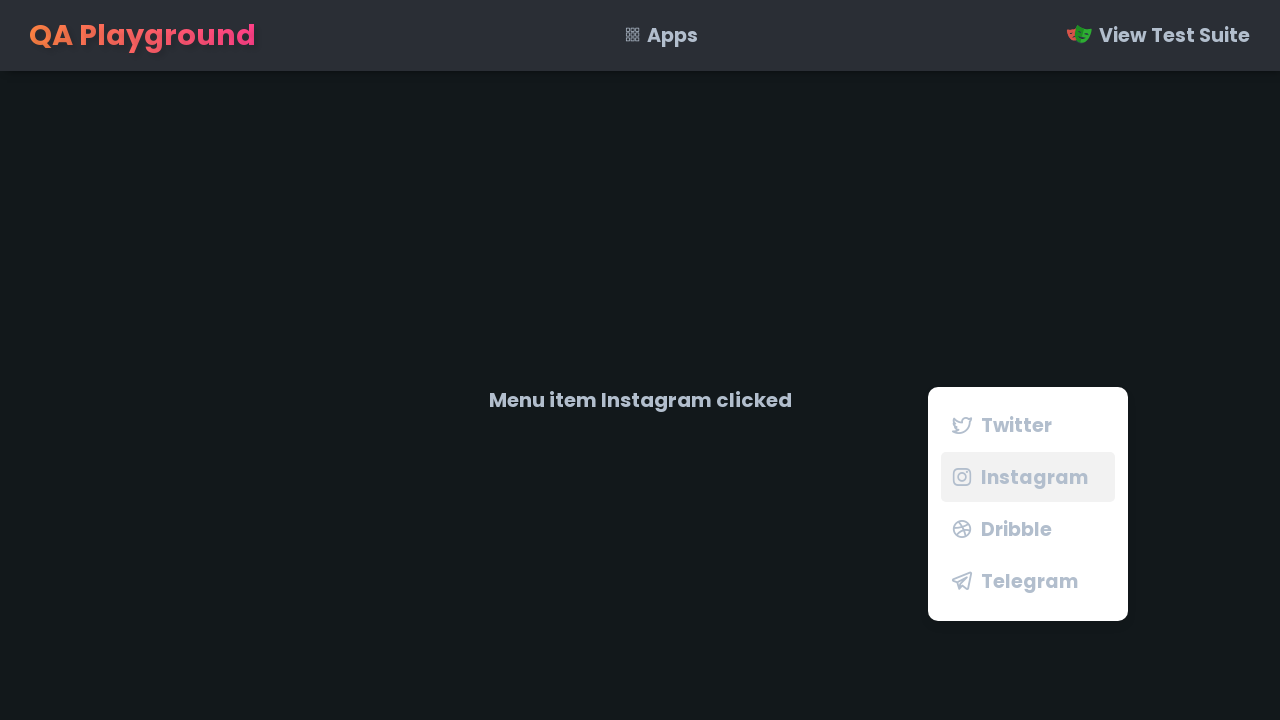

Verified message 'Menu item Instagram clicked' appeared
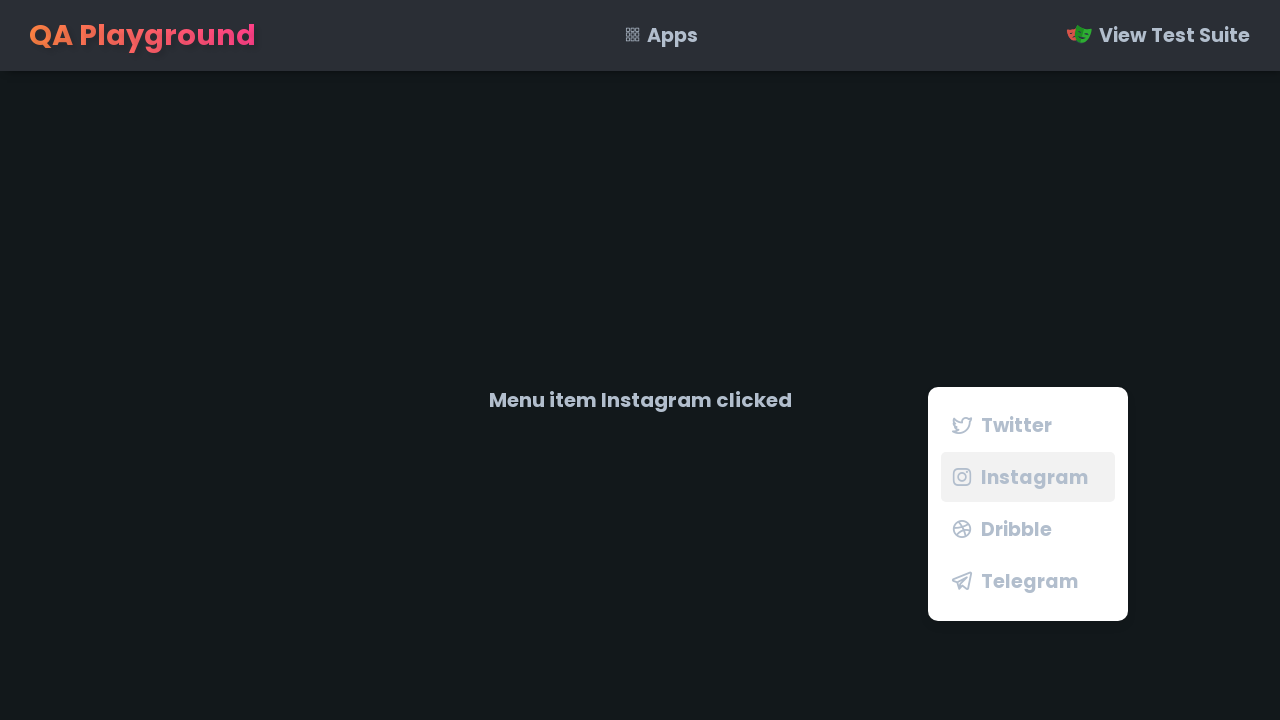

Right-clicked on body to open context menu for share option at (640, 360) on body
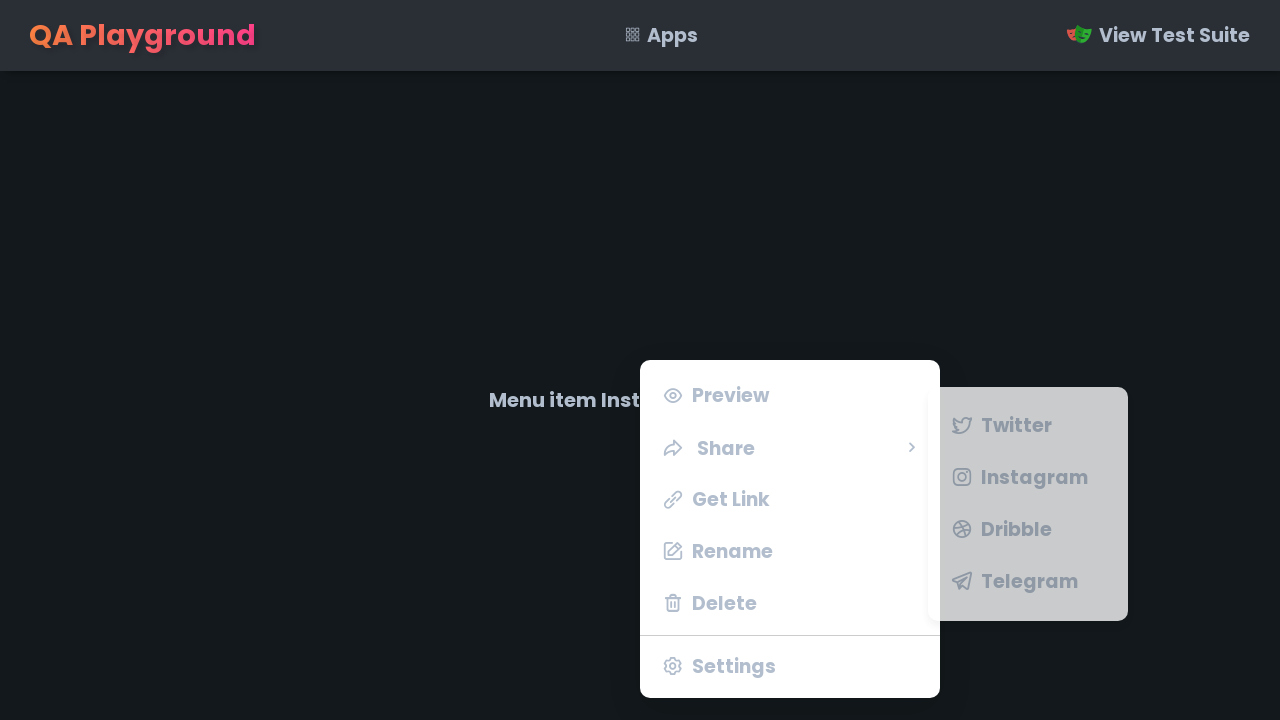

Hovered over Share submenu to reveal share options at (790, 447) on li.menu-item.share
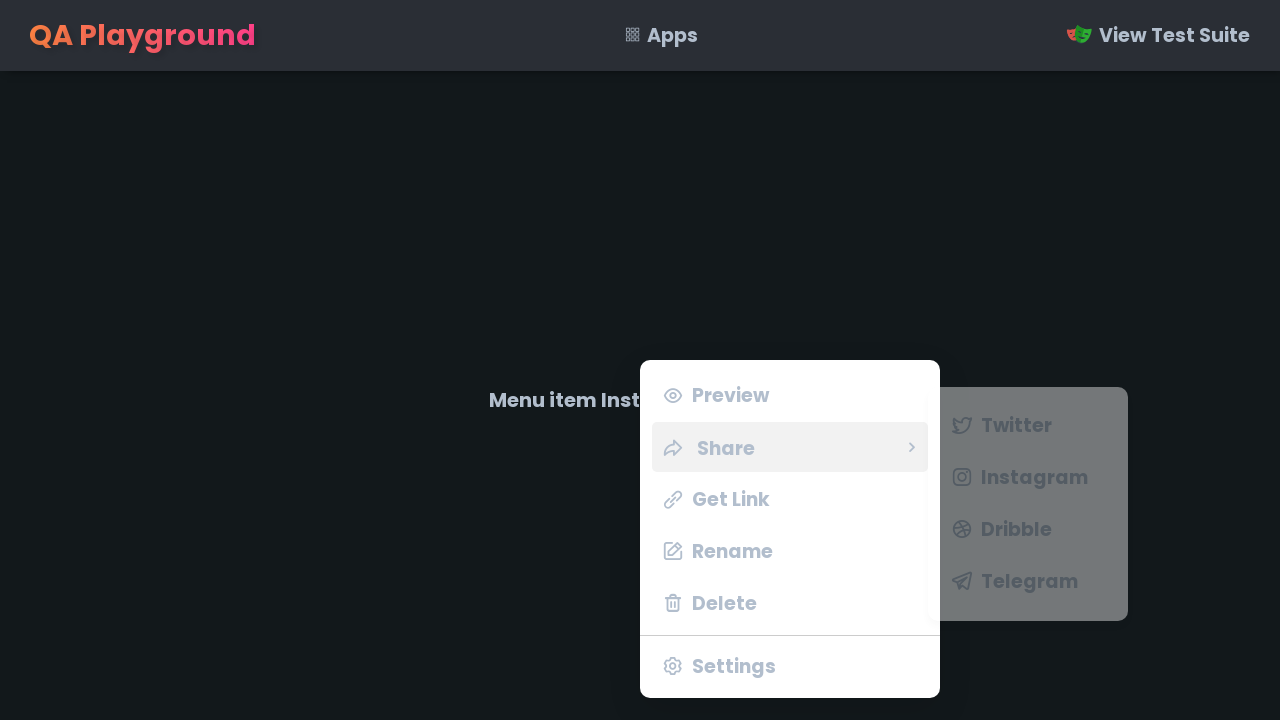

Clicked share option 'Dribble' at (1028, 529) on li[onclick="itemClicked('Dribble')"]
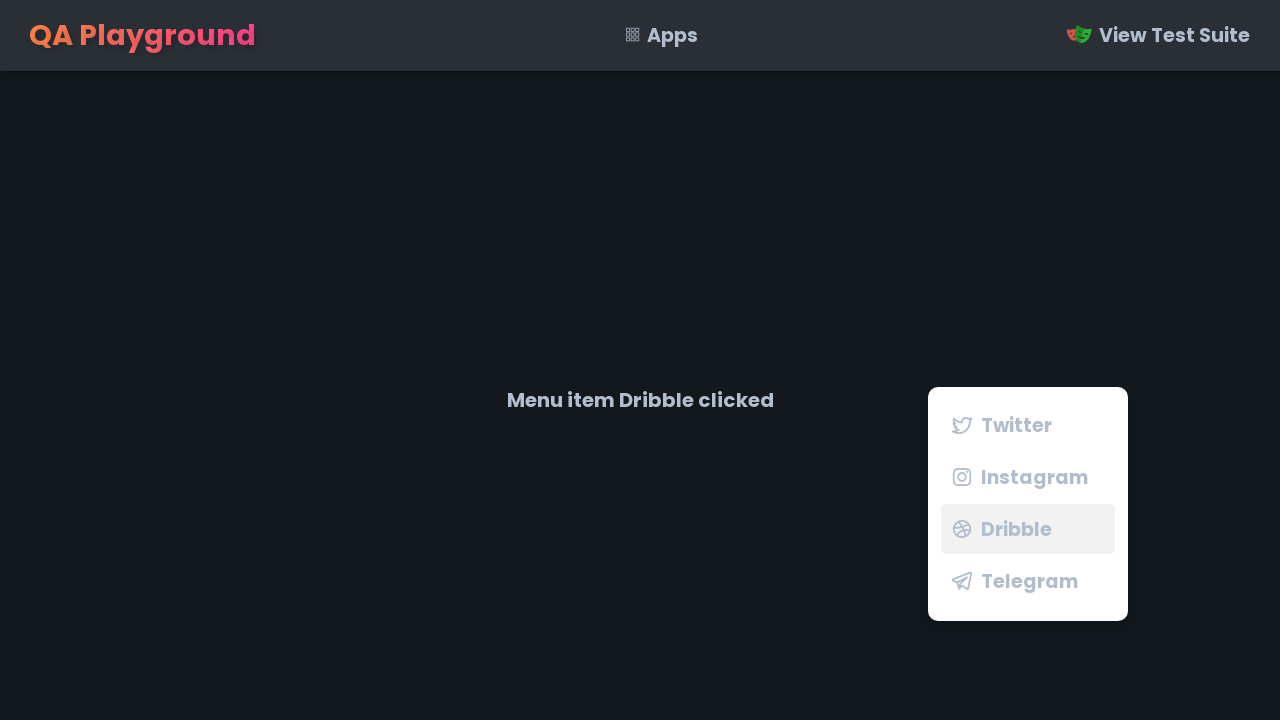

Verified message 'Menu item Dribble clicked' appeared
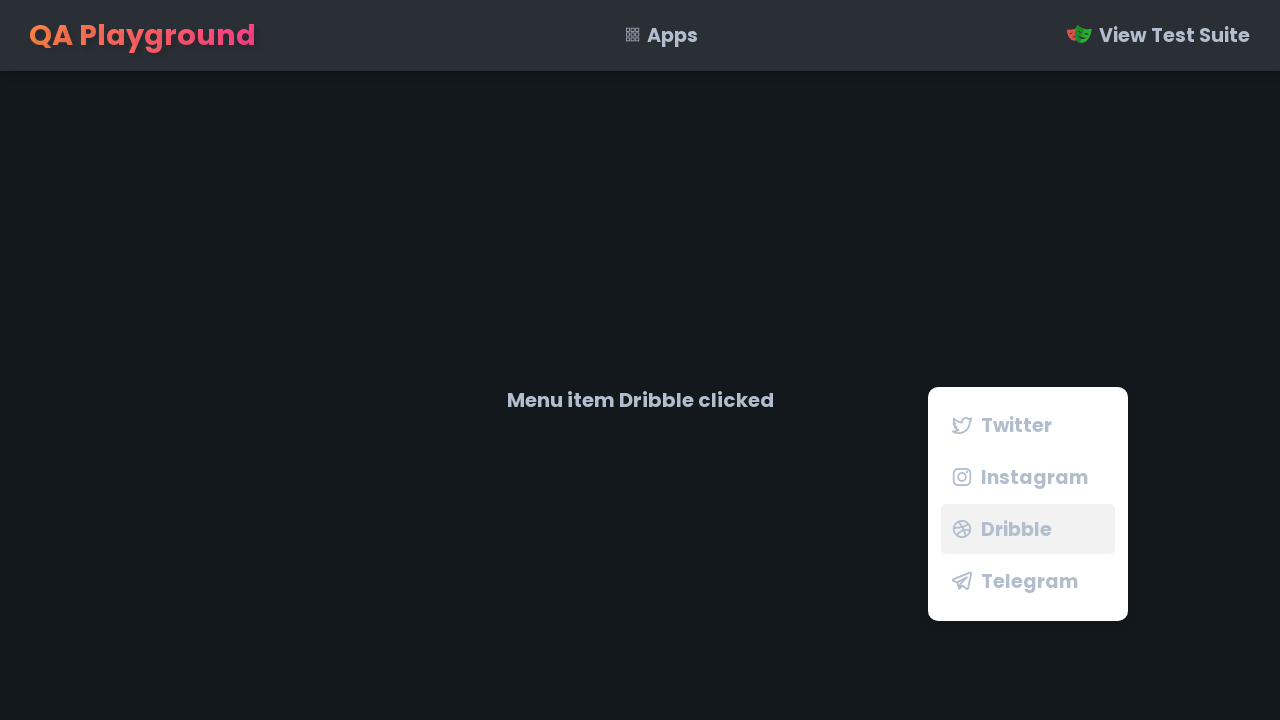

Right-clicked on body to open context menu for share option at (640, 360) on body
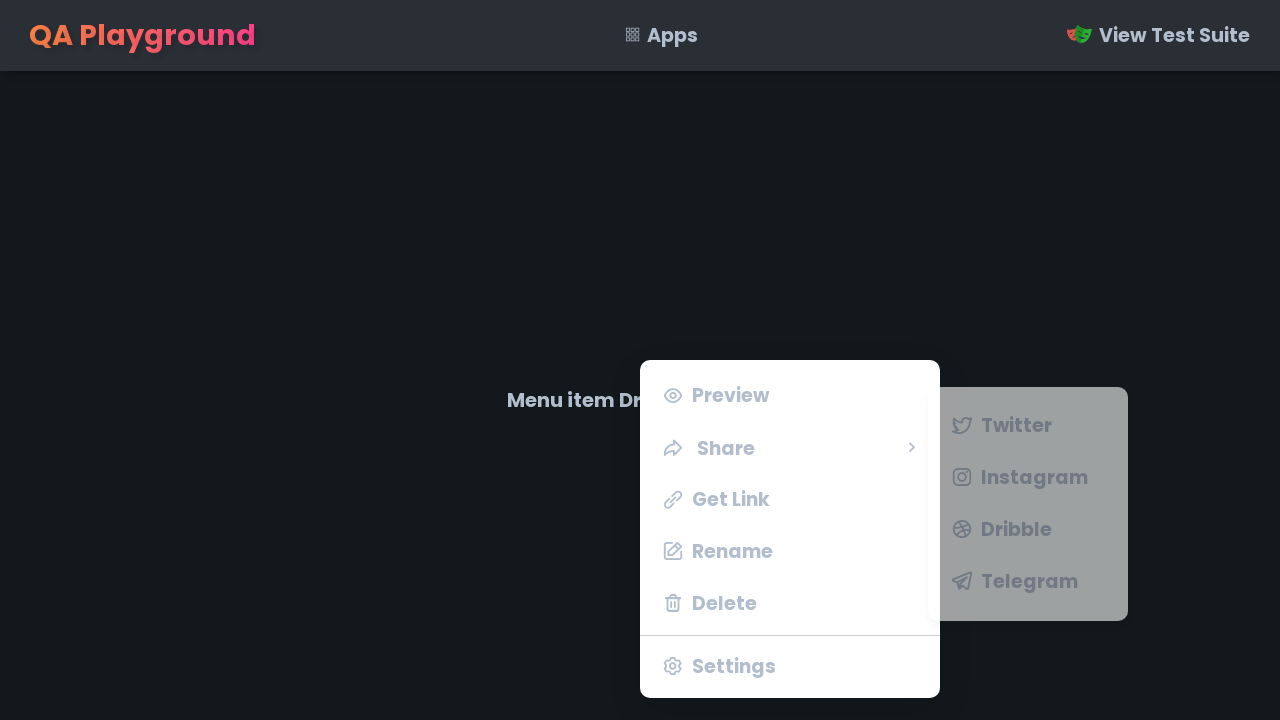

Hovered over Share submenu to reveal share options at (790, 447) on li.menu-item.share
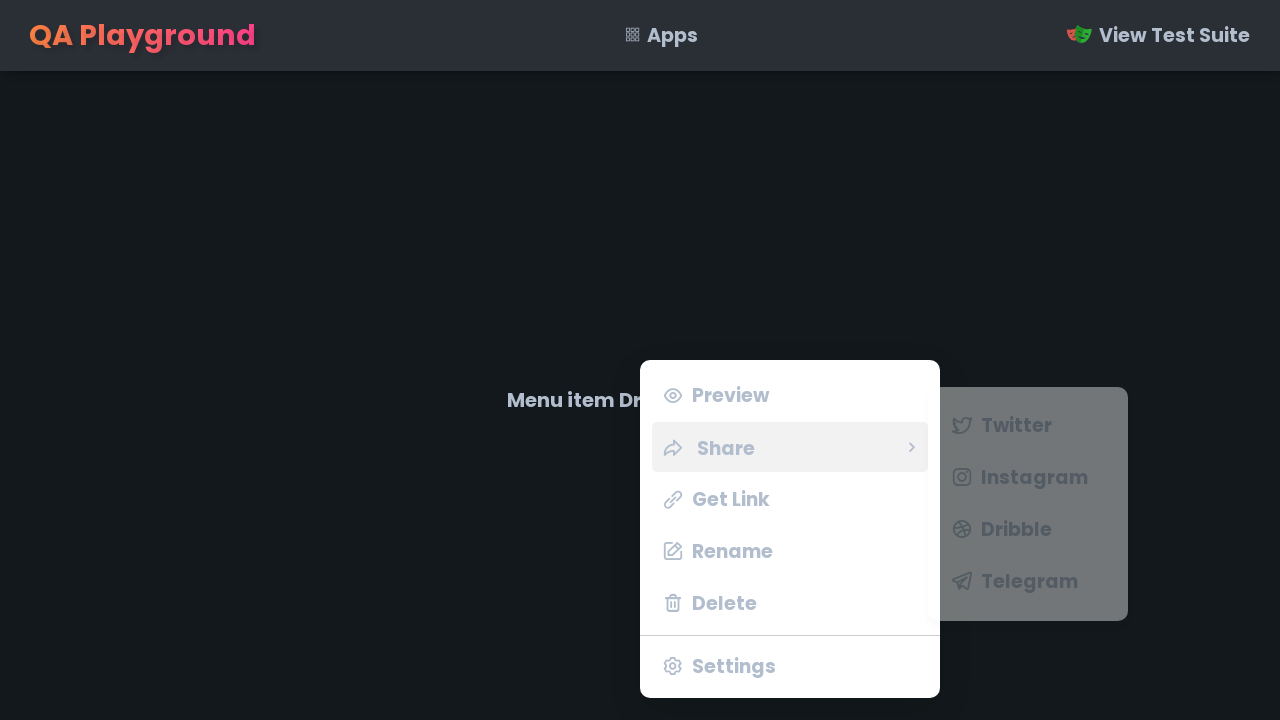

Clicked share option 'Telegram' at (1028, 581) on li[onclick="itemClicked('Telegram')"]
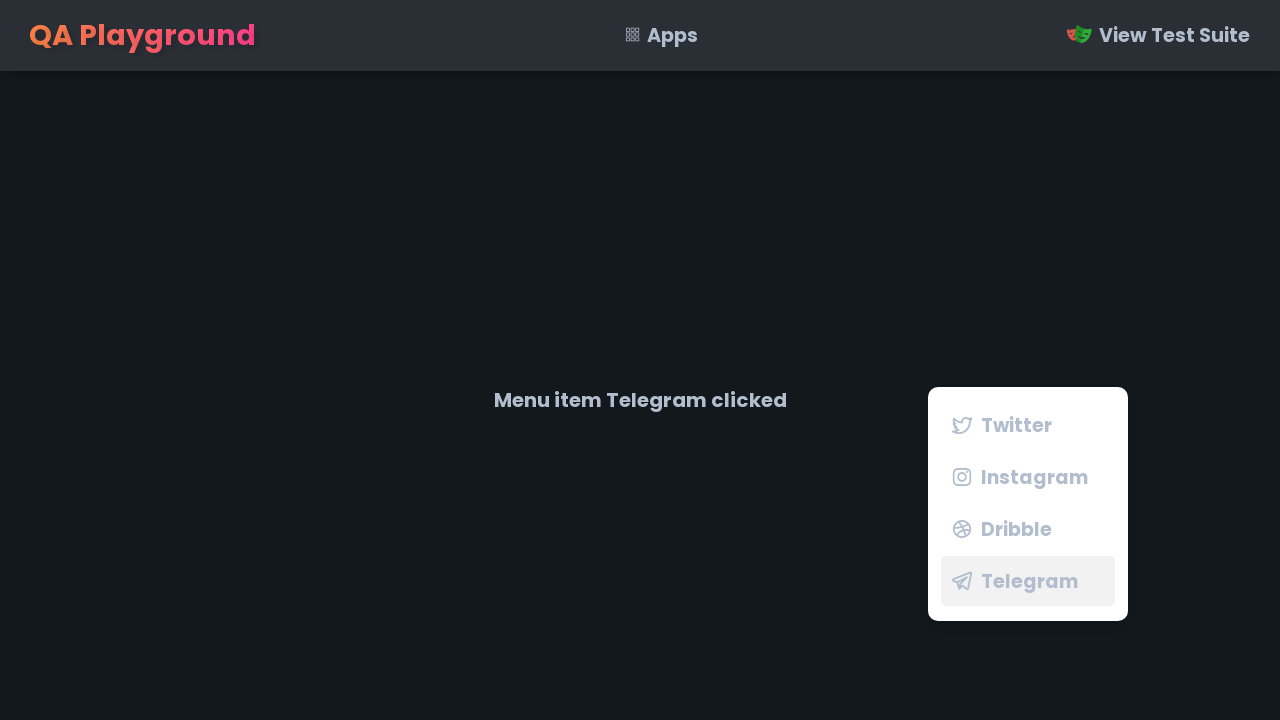

Verified message 'Menu item Telegram clicked' appeared
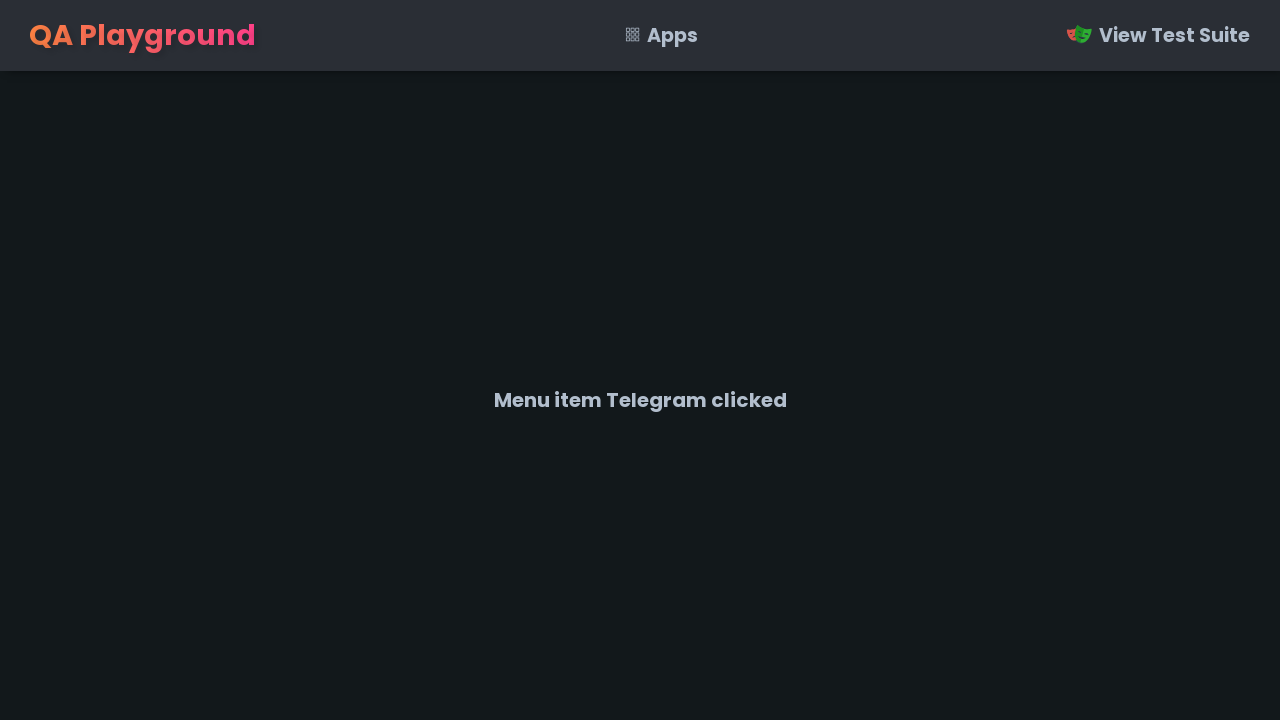

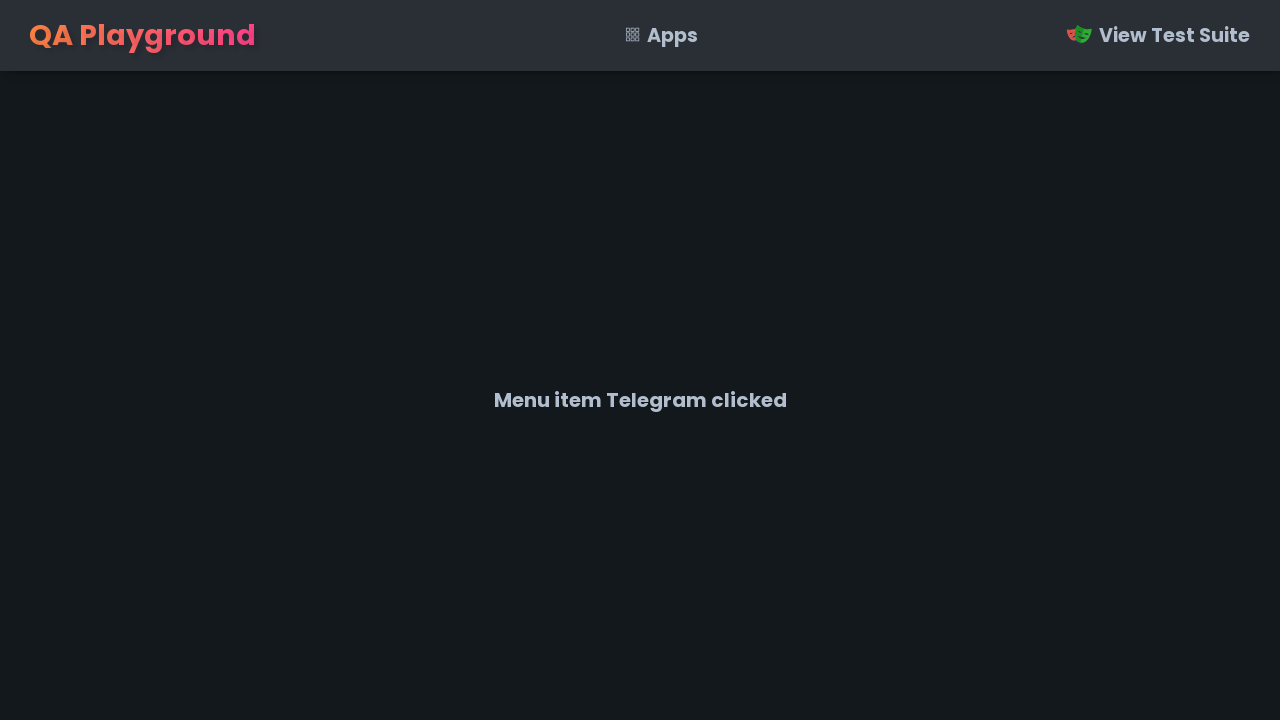